Tests various alert and dialog interactions including simple alerts, confirmation dialogs, sweet alerts, prompt dialogs, and modal dialogs on the Leafground practice site

Starting URL: https://www.leafground.com/alert.xhtml

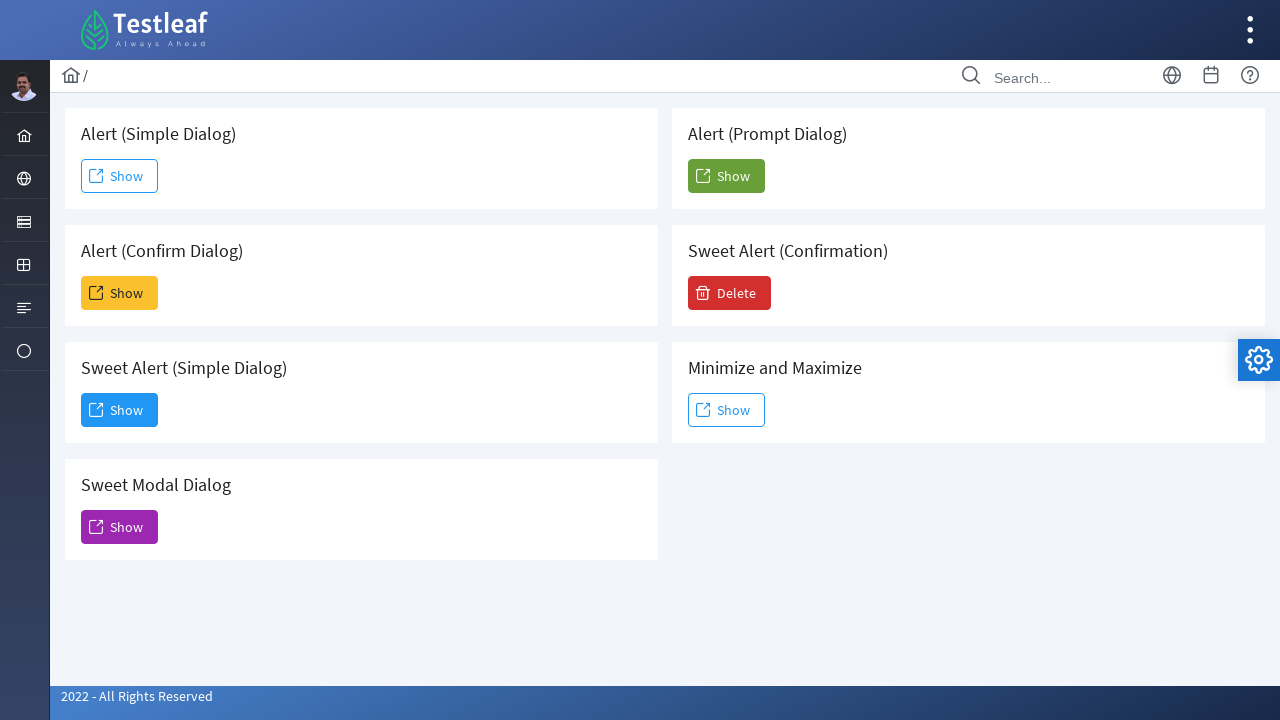

Clicked 'Show' button for simple alert dialog at (120, 176) on xpath=//h5[text()=' Alert (Simple Dialog)']/following-sibling::button/span[text(
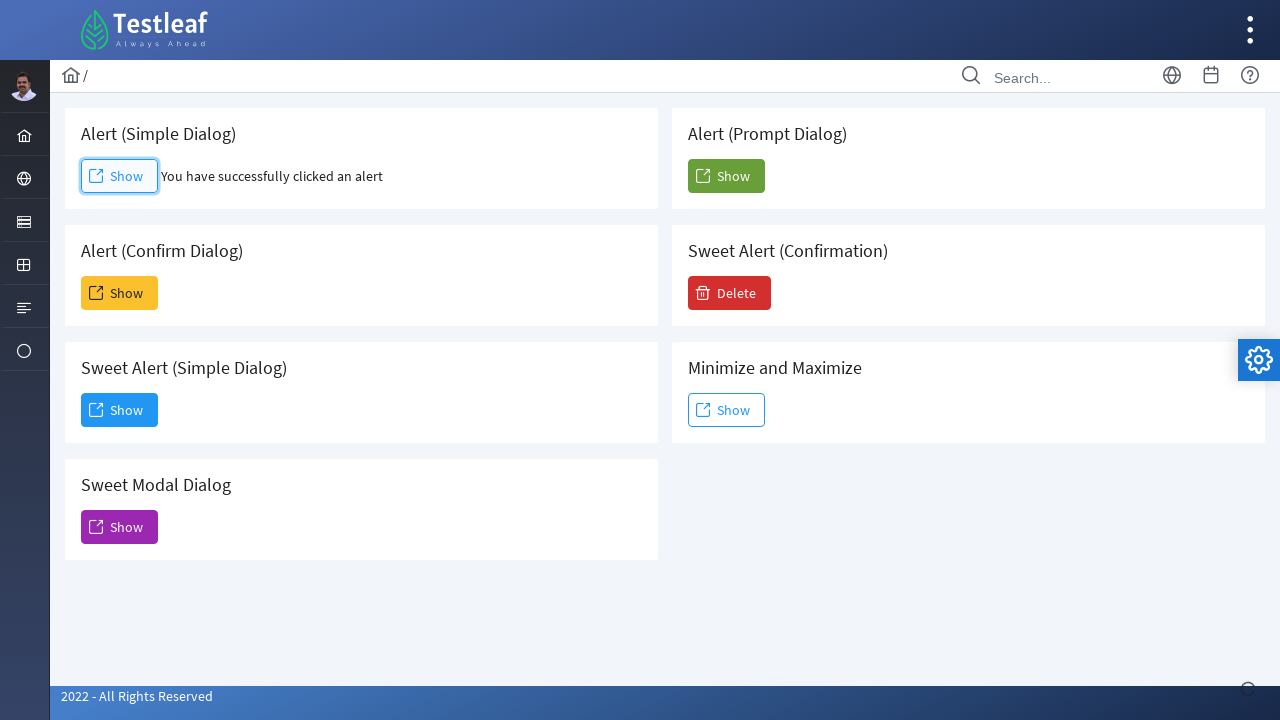

Set up dialog handler to accept simple alert
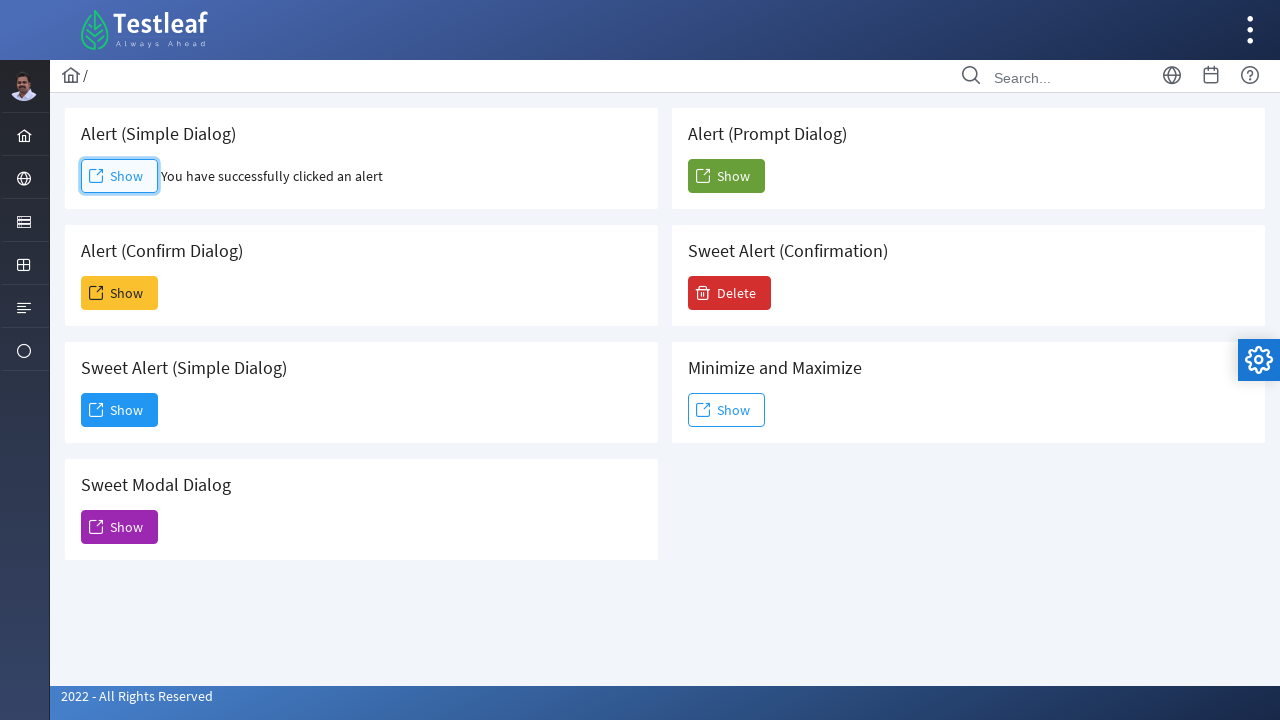

Simple alert result displayed
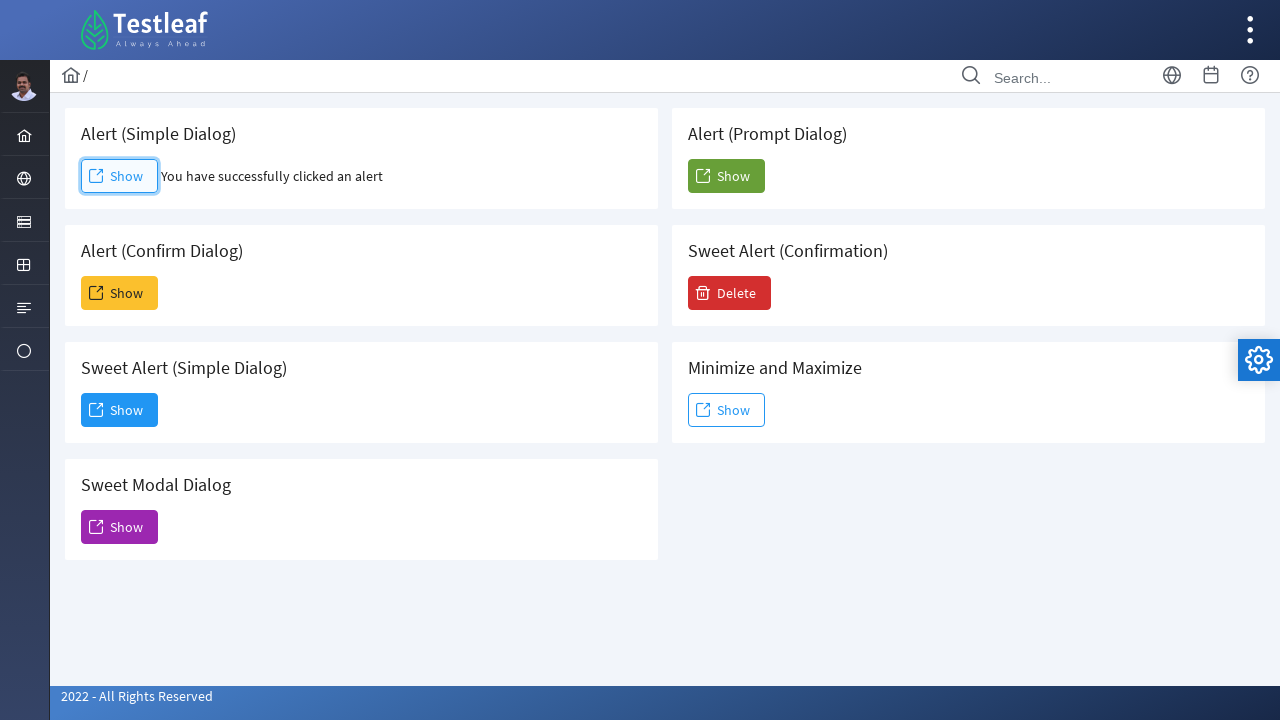

Clicked 'Show' button for confirmation dialog at (120, 293) on xpath=//h5[text()=' Alert (Confirm Dialog)']//following-sibling::button/span[tex
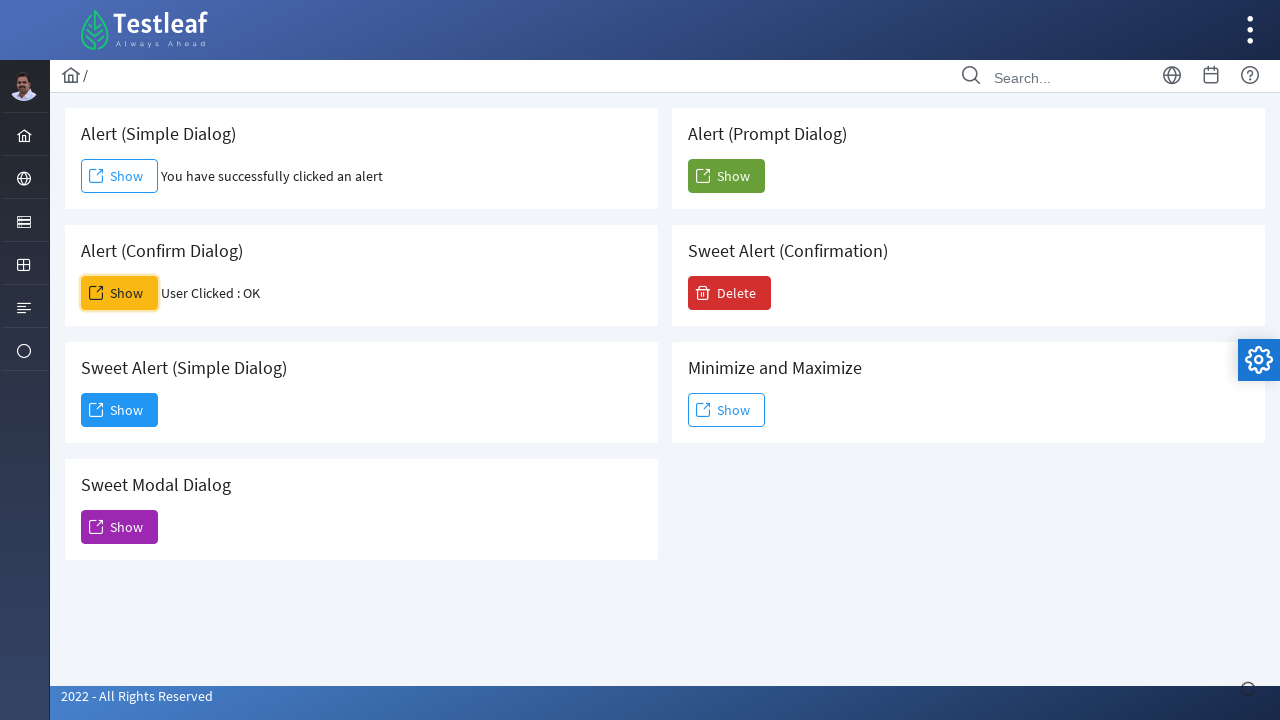

Set up dialog handler to dismiss confirmation dialog
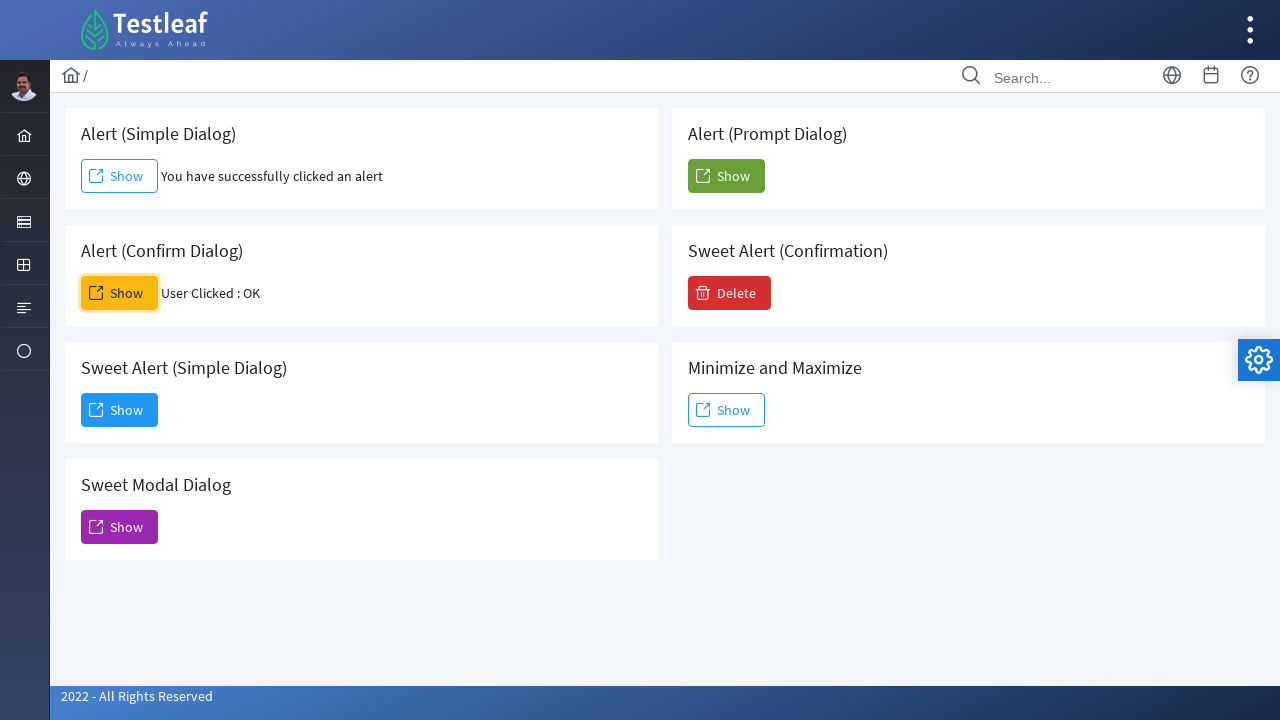

Confirmation dialog result displayed
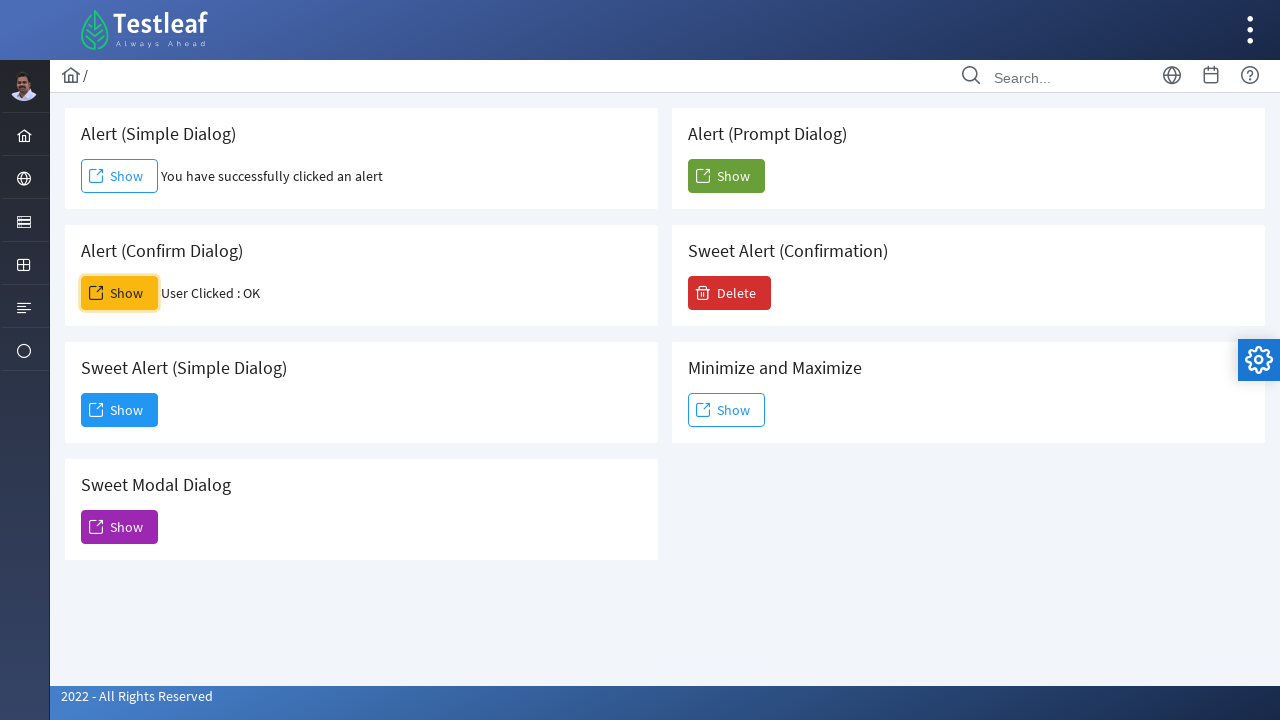

Clicked 'Show' button for sweet alert simple dialog at (120, 410) on xpath=//h5[text()='Sweet Alert (Simple Dialog)']//following-sibling::button/span
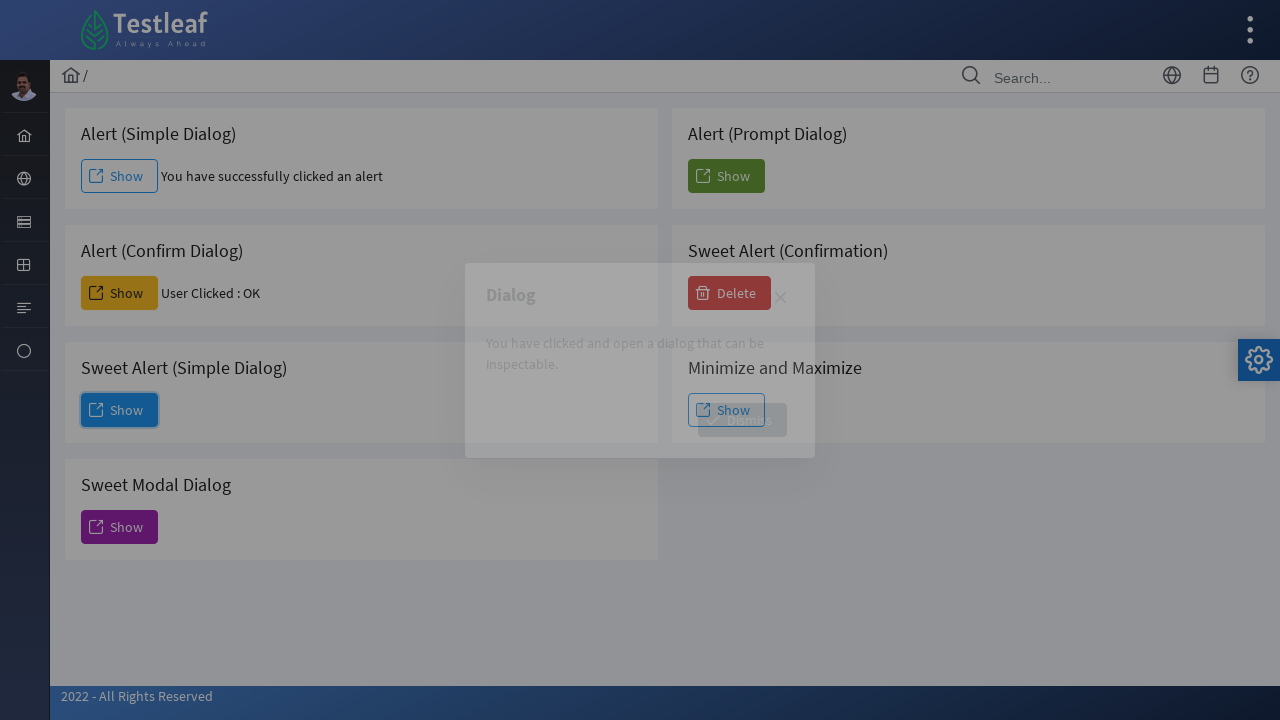

Clicked 'Dismiss' button on sweet alert at (742, 420) on xpath=//span[text()='Dismiss']
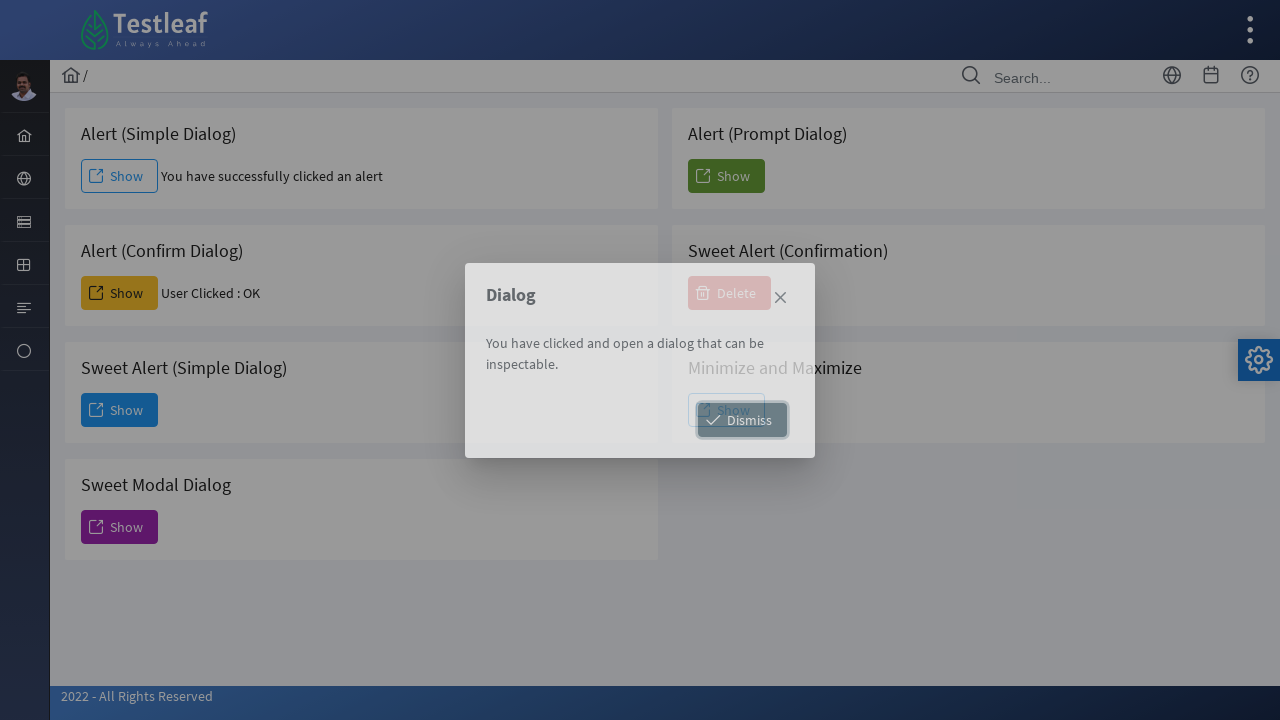

Located sweet modal dialog show button
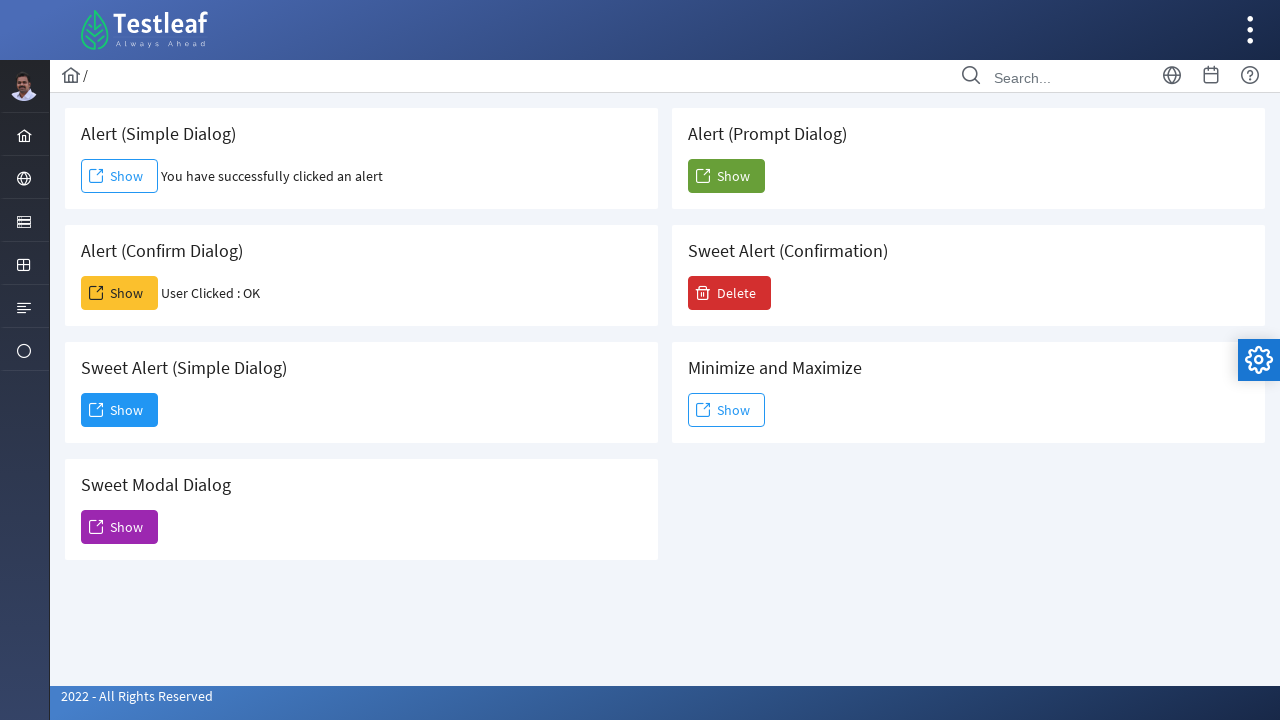

Clicked 'Show' button for sweet modal dialog at (120, 527) on xpath=//h5[text()='Sweet Modal Dialog']//following-sibling::button/span[text()='
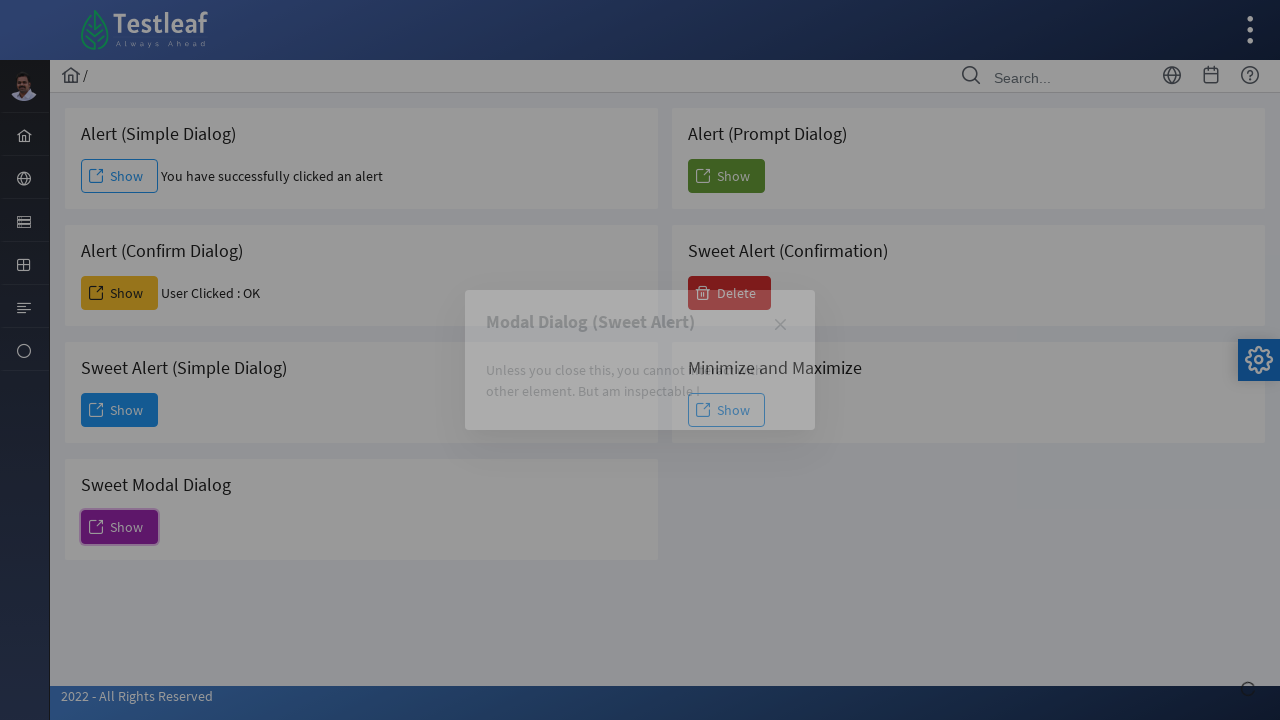

Waited 1 second for modal dialog to appear
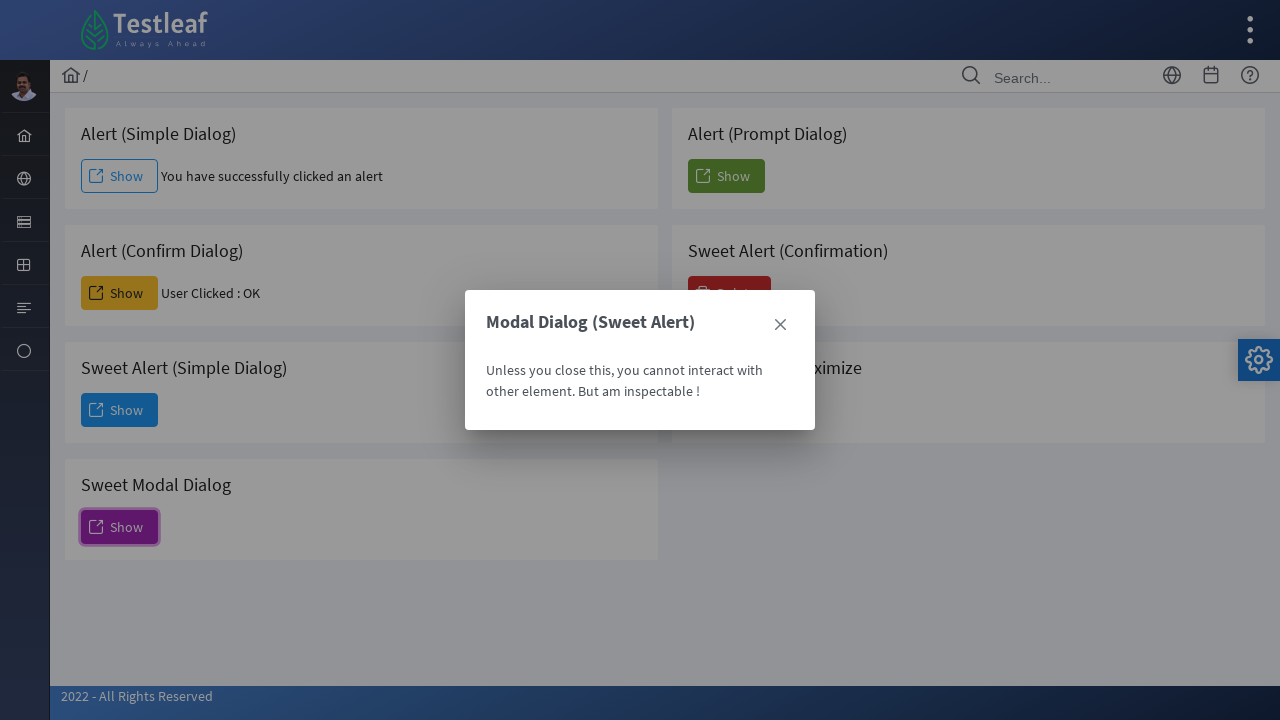

Clicked close button on sweet modal dialog at (780, 325) on (//span[text()='Modal Dialog (Sweet Alert)']/following::span[@class='ui-icon ui-
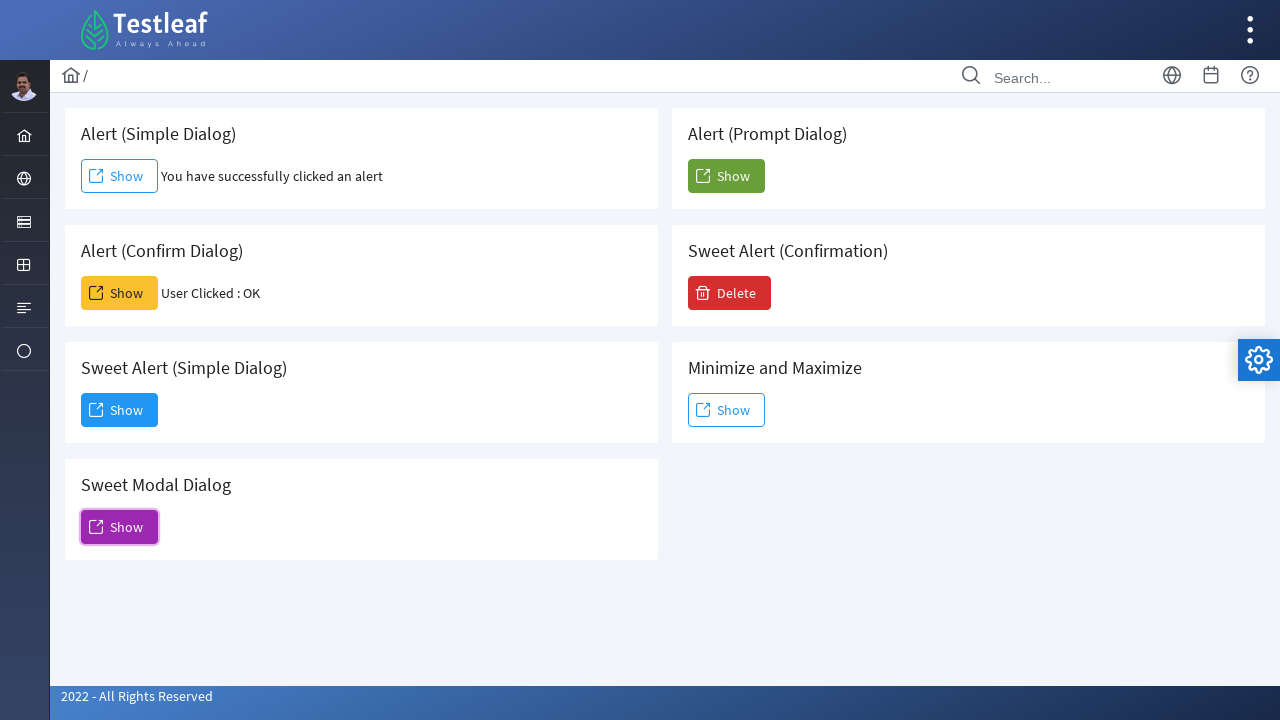

Set up dialog handler to accept prompt with 'Vinodhini'
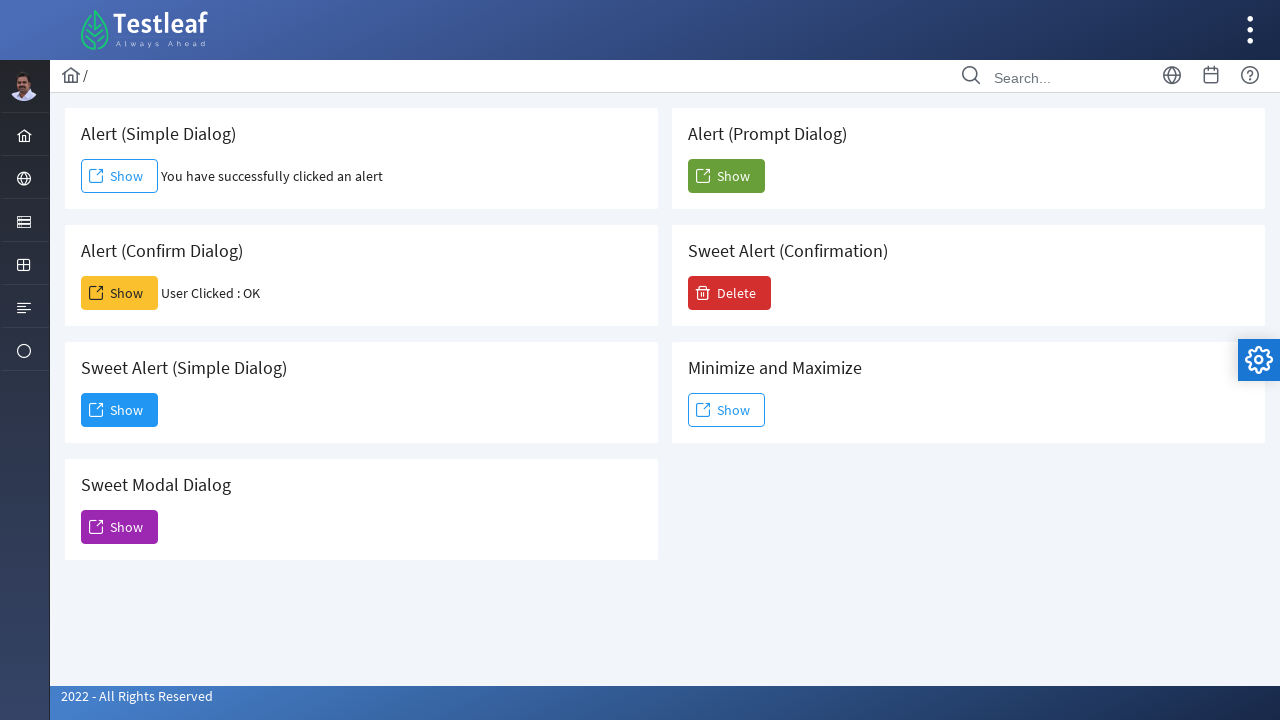

Clicked 'Show' button for prompt dialog at (726, 176) on xpath=//h5[text()=' Alert (Prompt Dialog)']//following-sibling::button/span[text
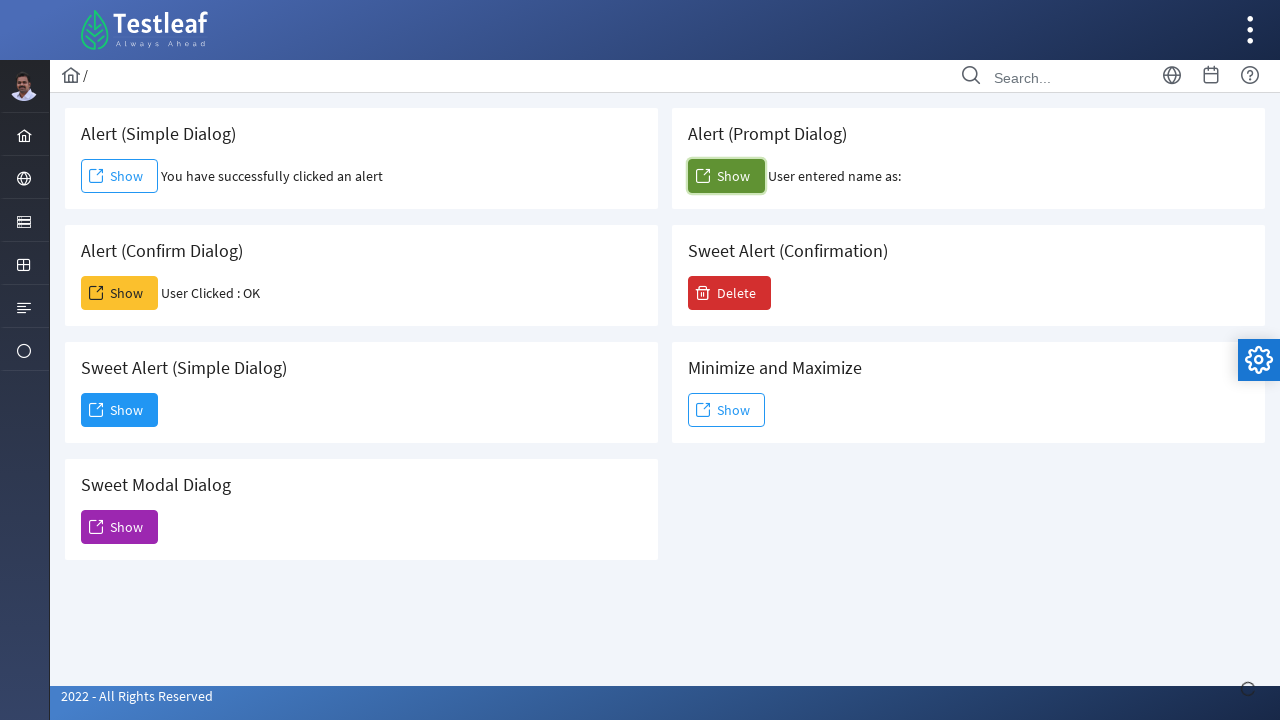

Prompt dialog result displayed
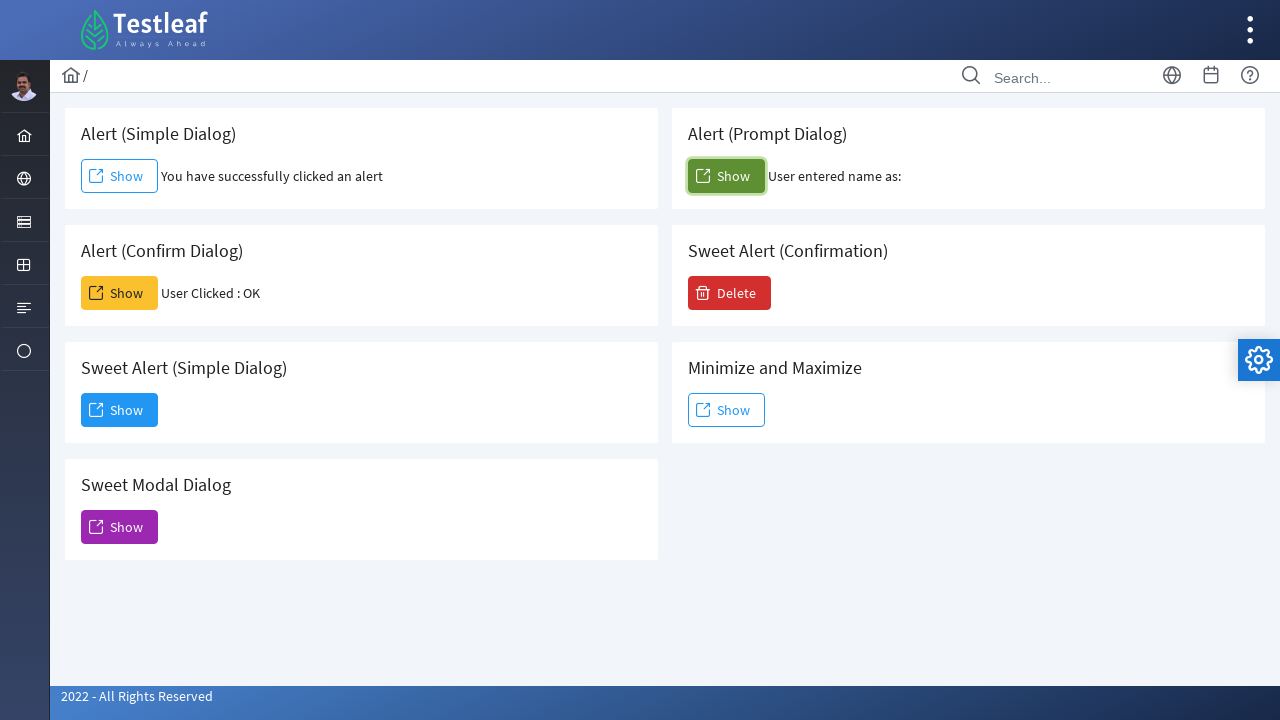

Clicked button for sweet alert confirmation dialog at (730, 293) on xpath=//h5[text()='Sweet Alert (Confirmation)']//following-sibling::button
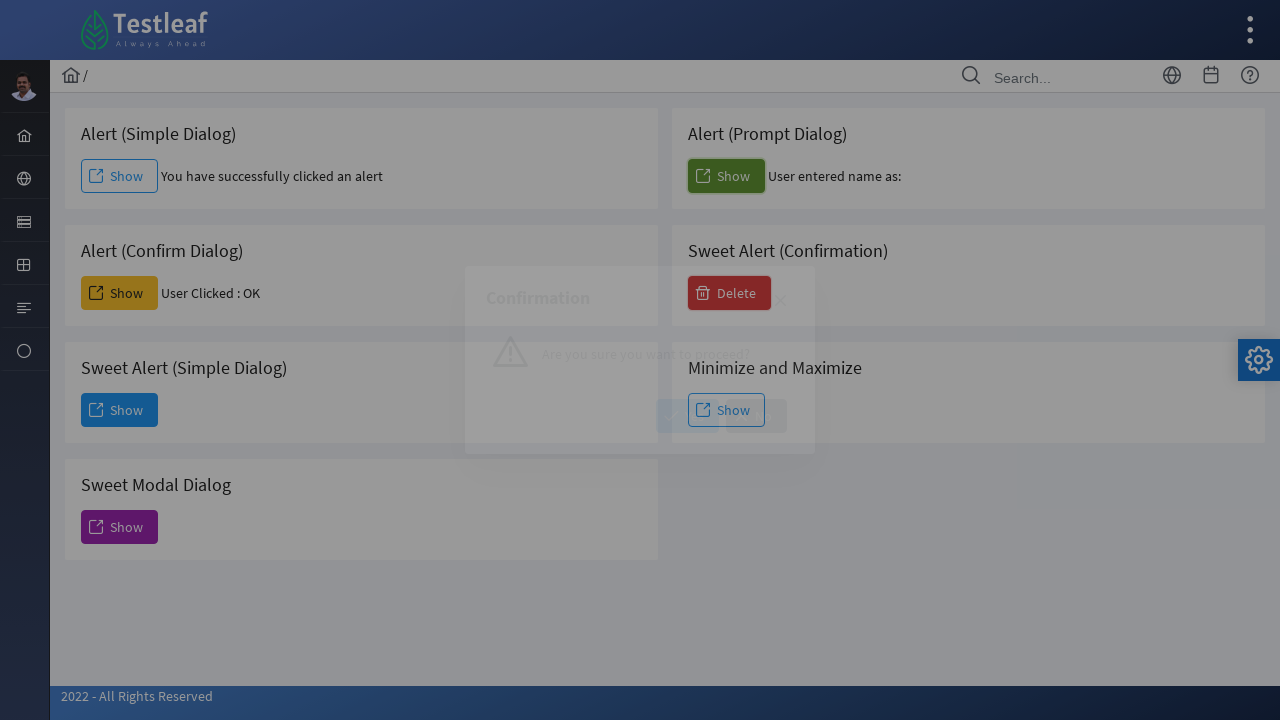

Clicked 'Yes' button on confirmation dialog at (688, 416) on xpath=//button[@class='ui-button ui-widget ui-state-default ui-corner-all ui-but
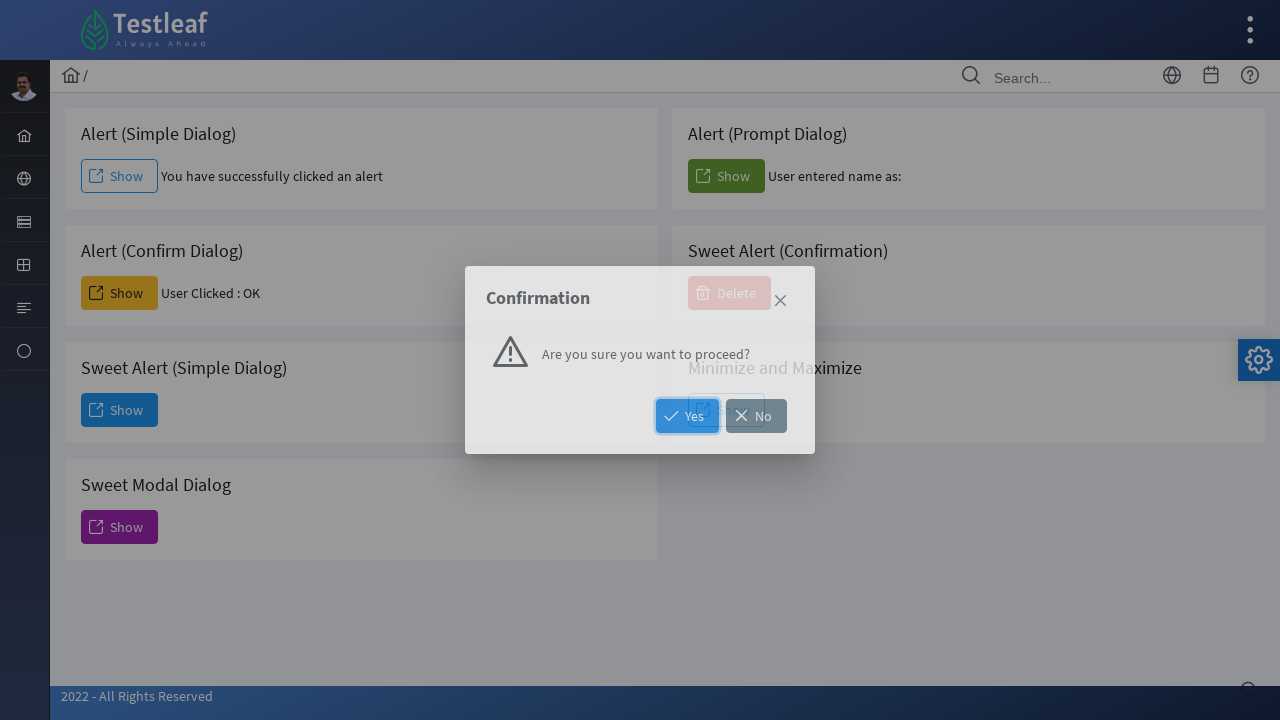

Located minimize and maximize button
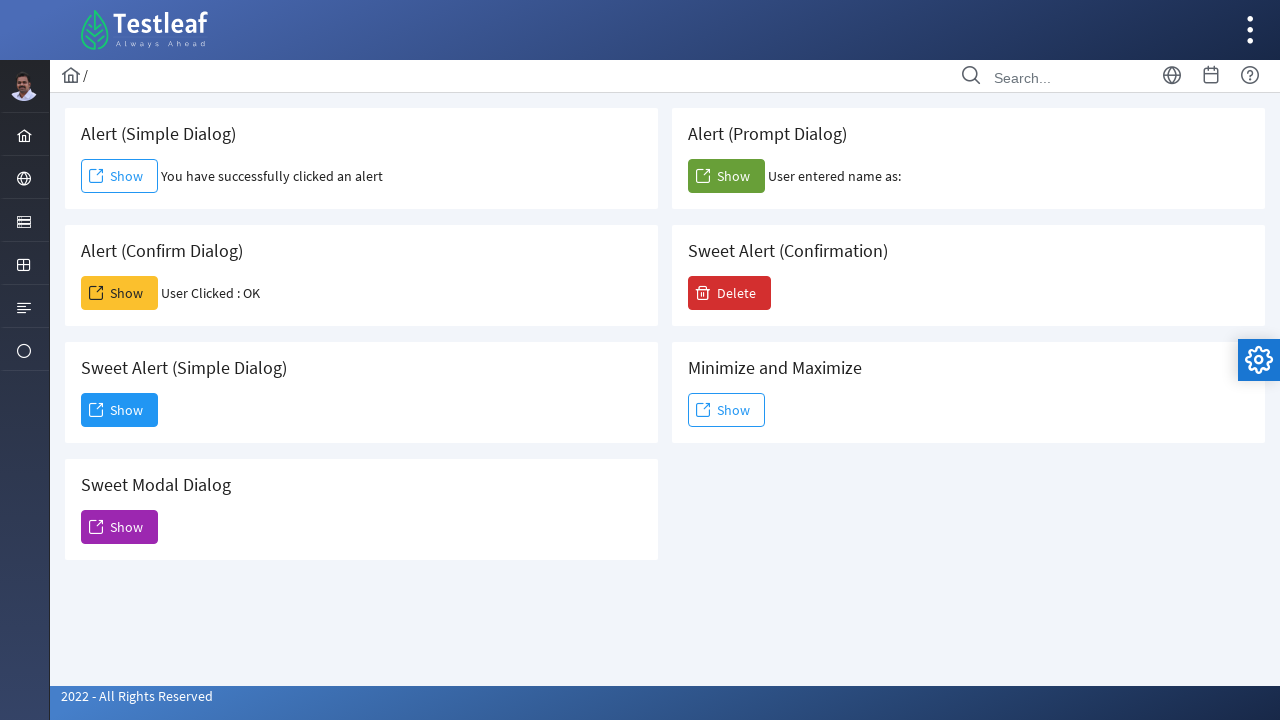

Clicked 'Show' button for minimize and maximize dialog at (726, 410) on xpath=//h5[text()='Minimize and Maximize']//following-sibling::button/span[text(
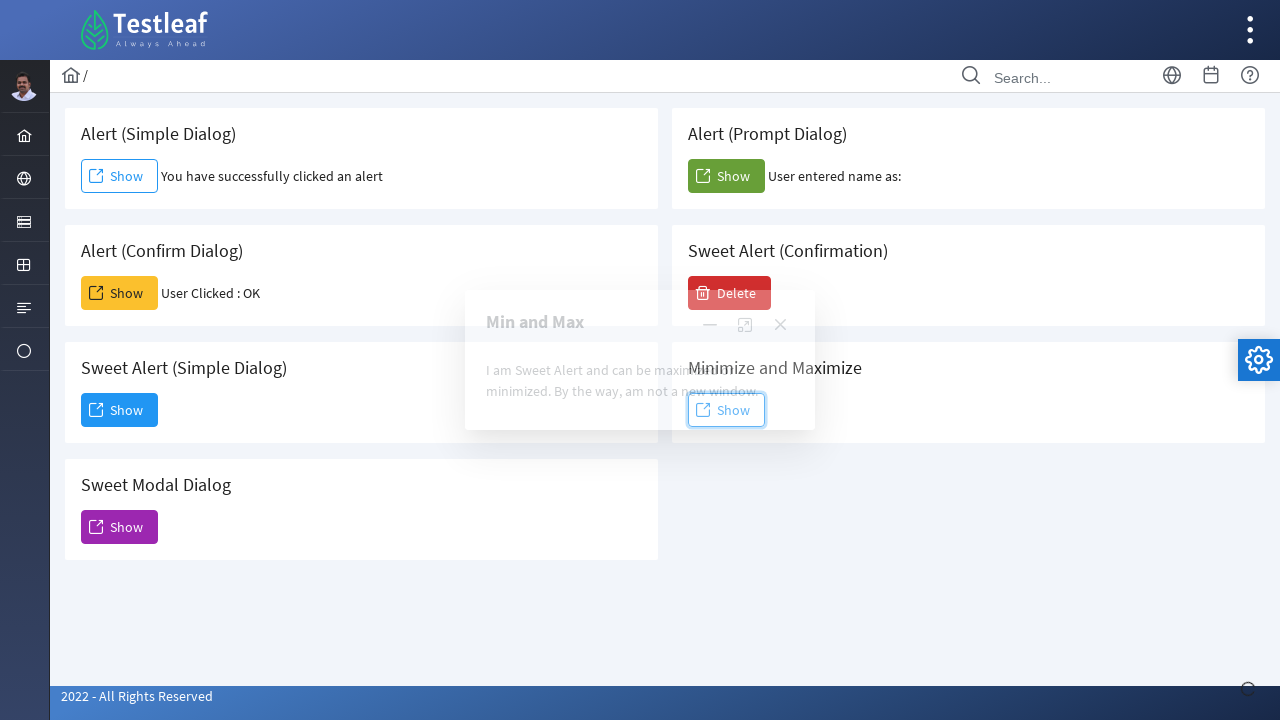

Waited 1 second for minimize and maximize dialog to appear
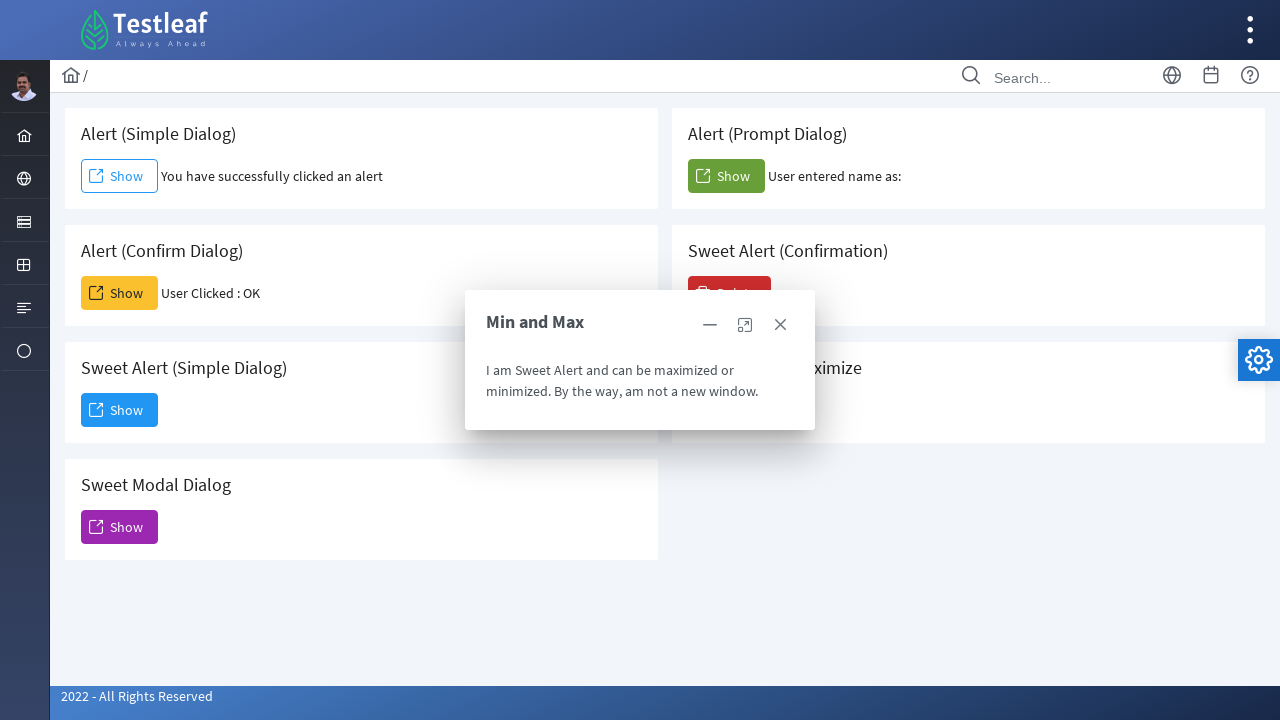

Clicked minimize/maximize link on dialog at (780, 325) on xpath=//span[text()='Min and Max']//following-sibling::a
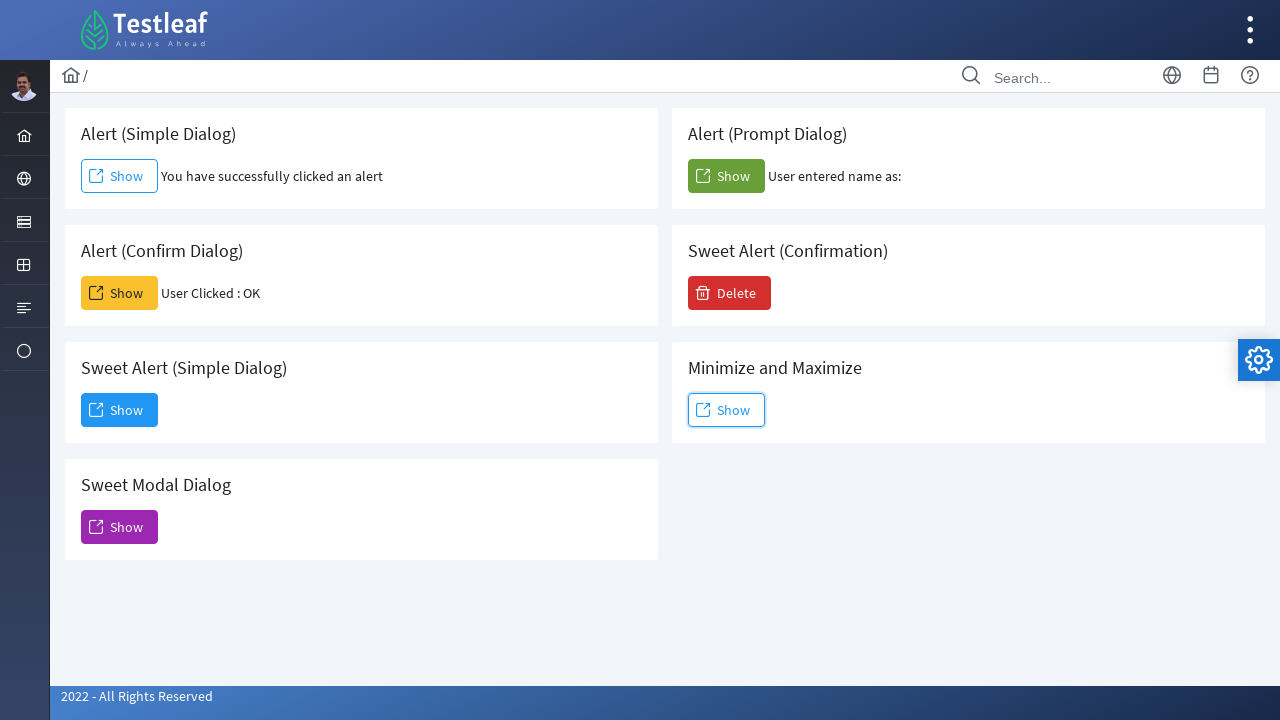

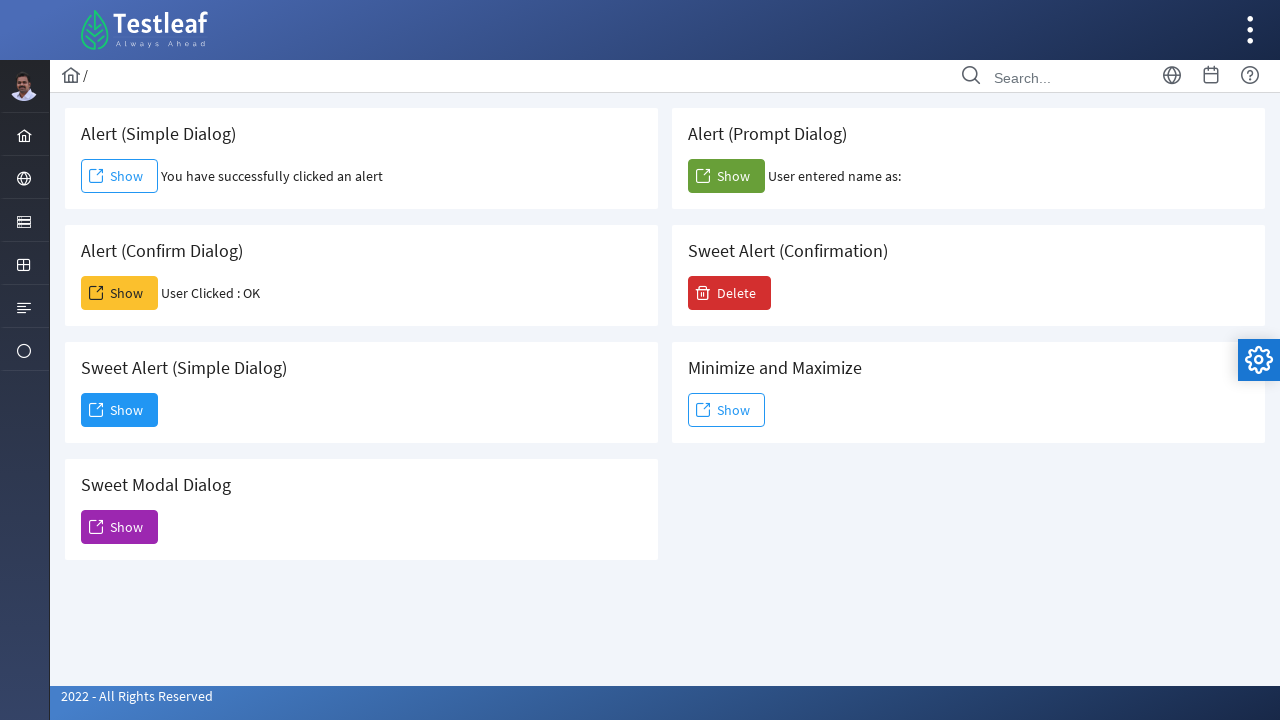